Tests checkbox selection by iterating through language checkboxes and selecting the one with id "code"

Starting URL: http://seleniumpractise.blogspot.in/2016/08/how-to-automate-radio-button-in.html

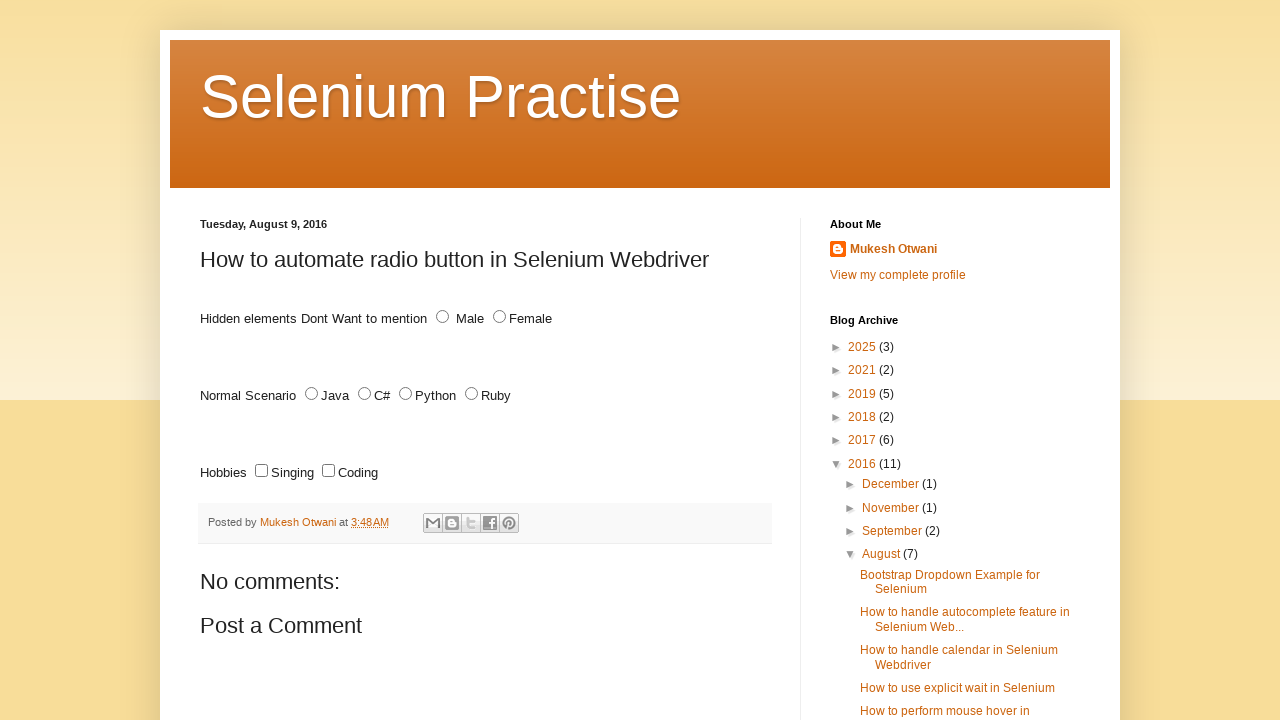

Located all language checkboxes on the page
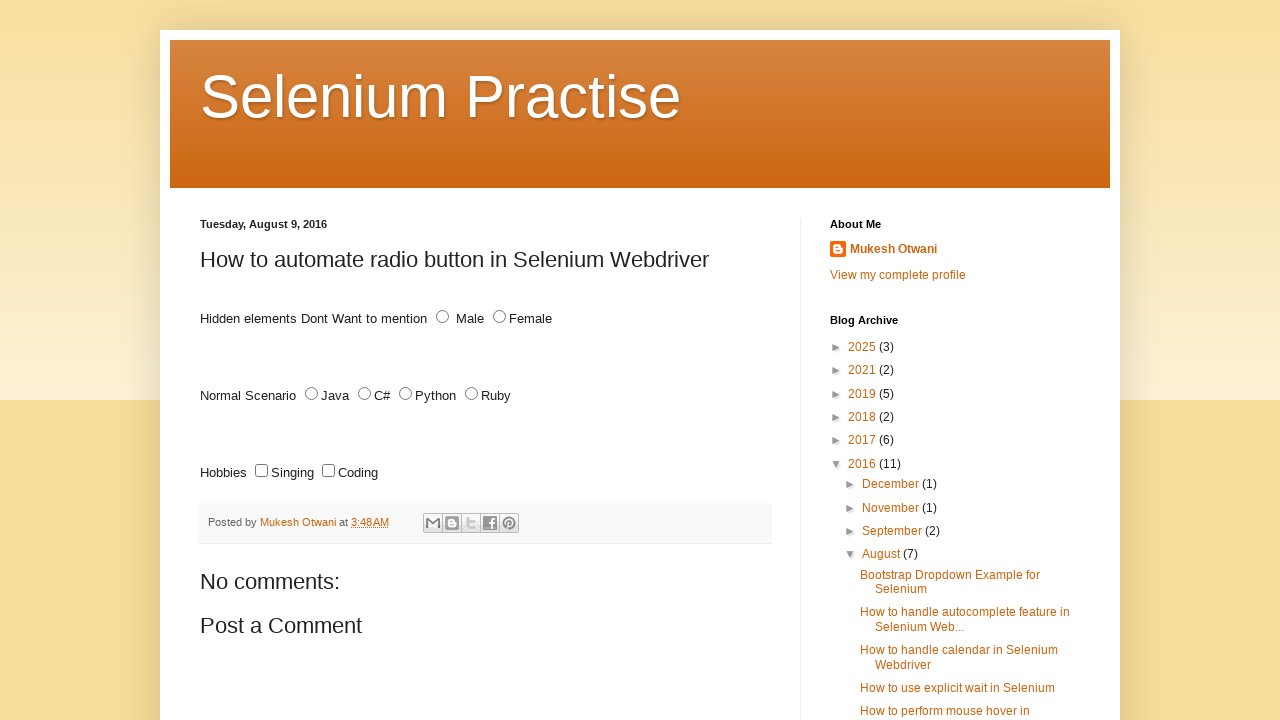

Retrieved checkbox id attribute: sing
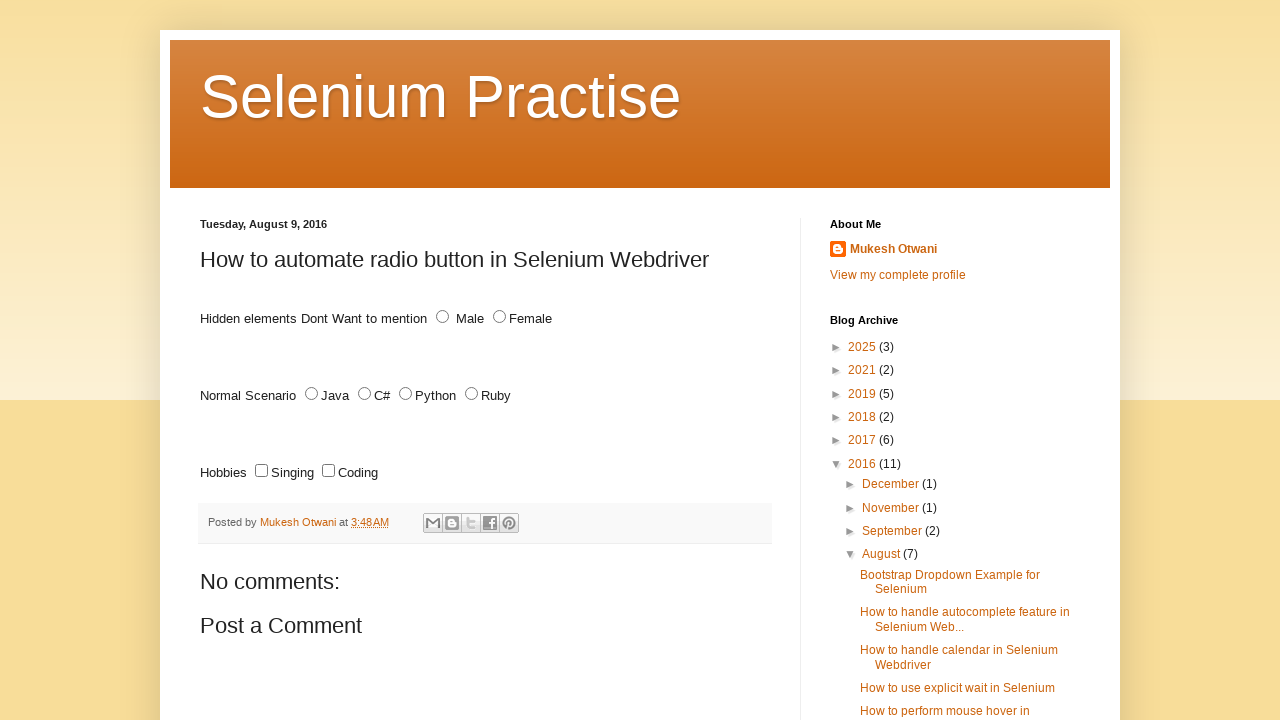

Retrieved checkbox id attribute: code
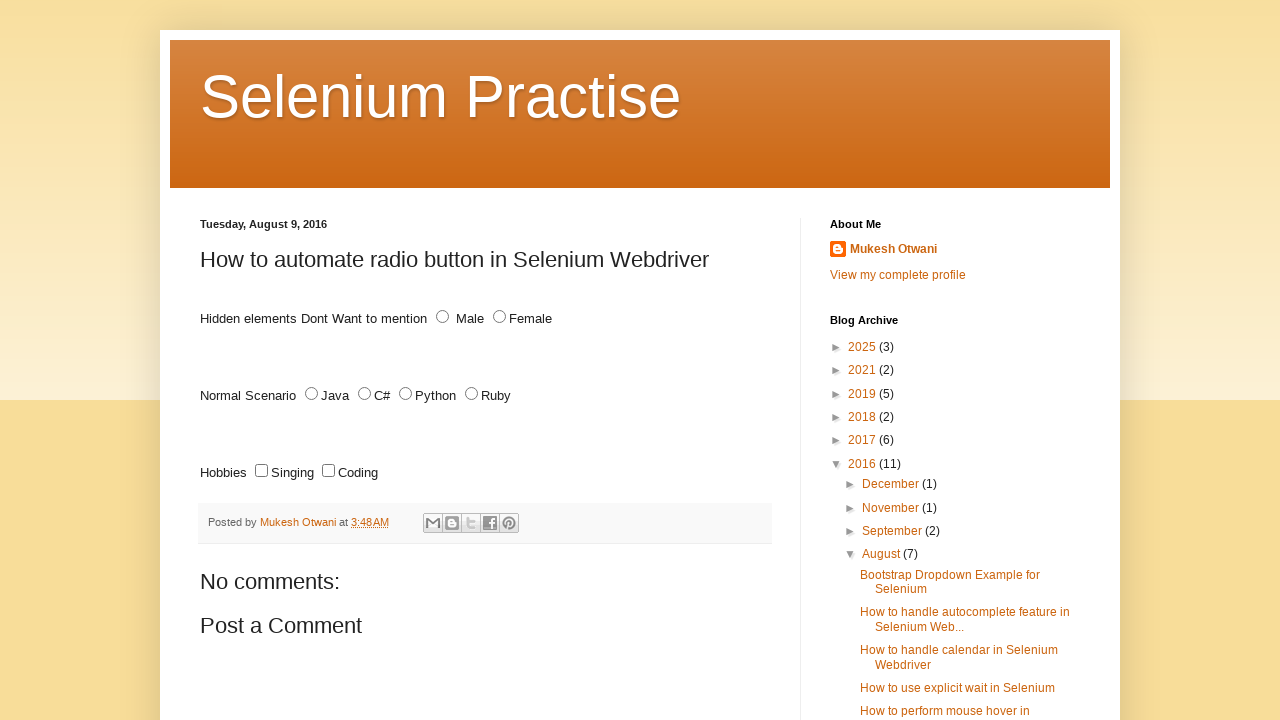

Clicked checkbox with id='code'
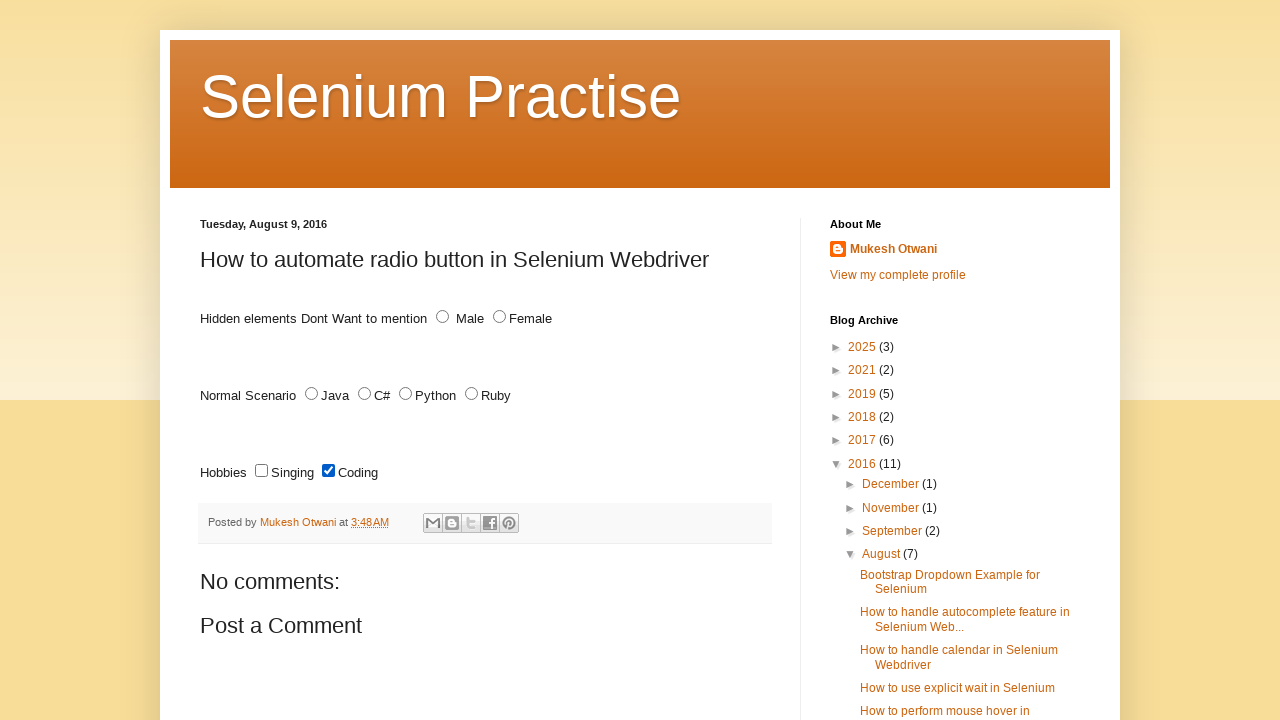

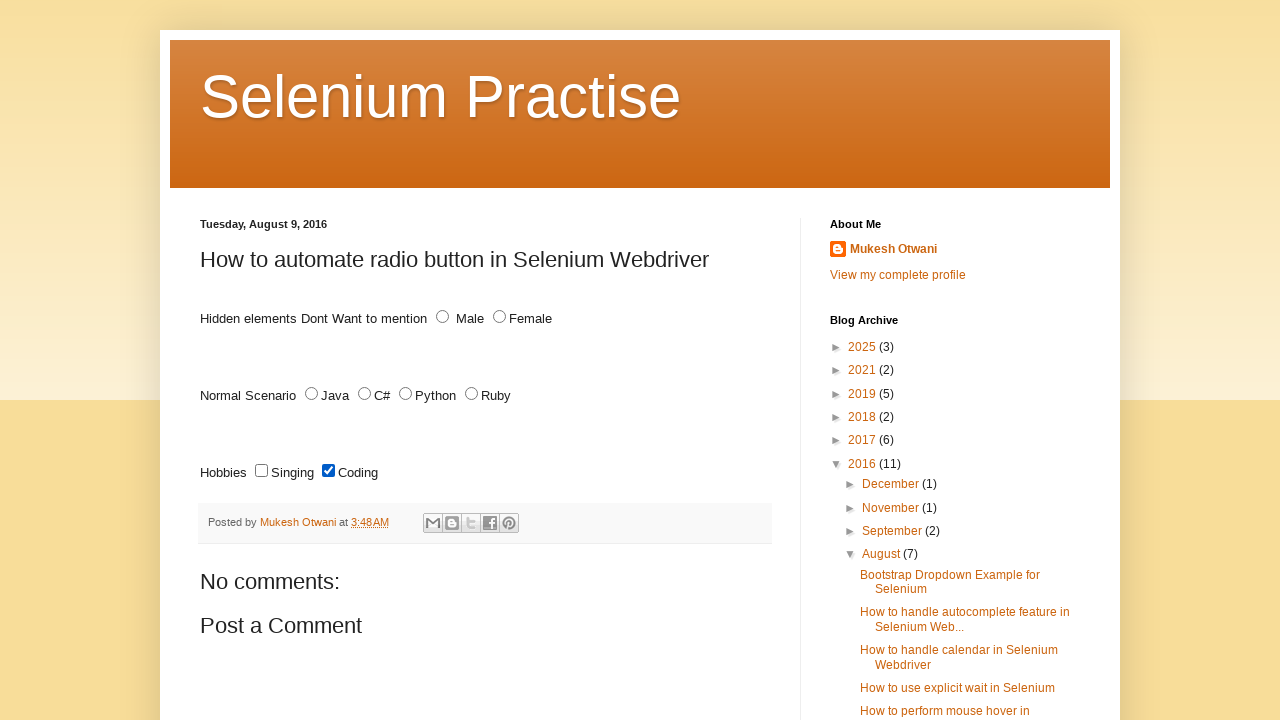